Tests the Bootstrap checkout form example by filling out billing information (name, address, email), selecting country and state from dropdowns, and entering payment details (credit card name, number, expiration, CVV), then clicking the proceed button to submit the form.

Starting URL: https://getbootstrap.com/docs/4.0/examples/checkout/

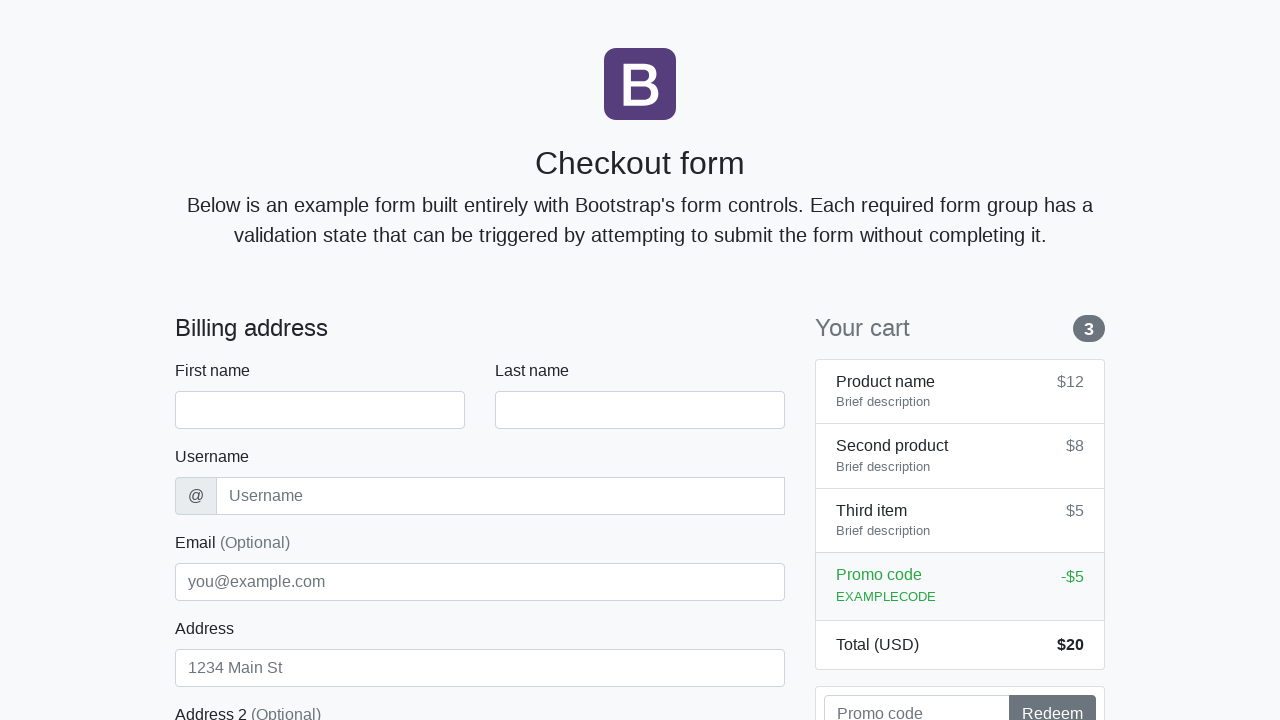

Bootstrap checkout form loaded and first name field is visible
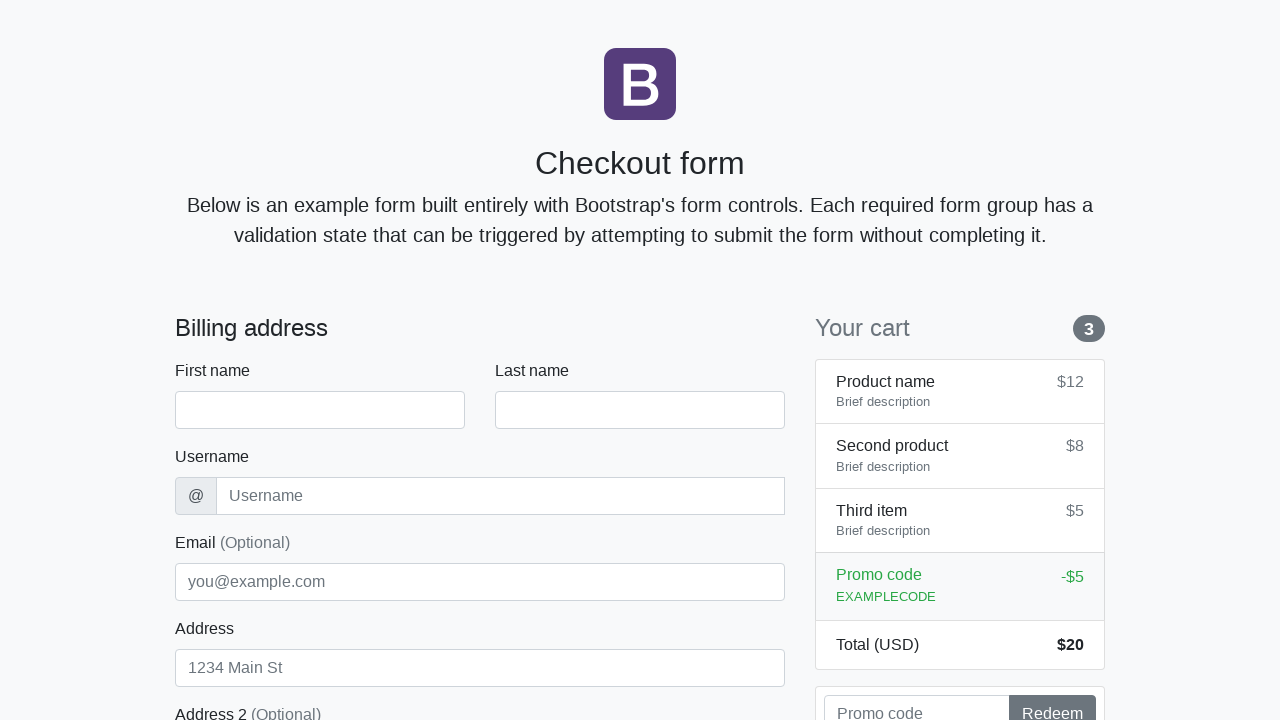

Filled first name field with 'Anton' on #firstName
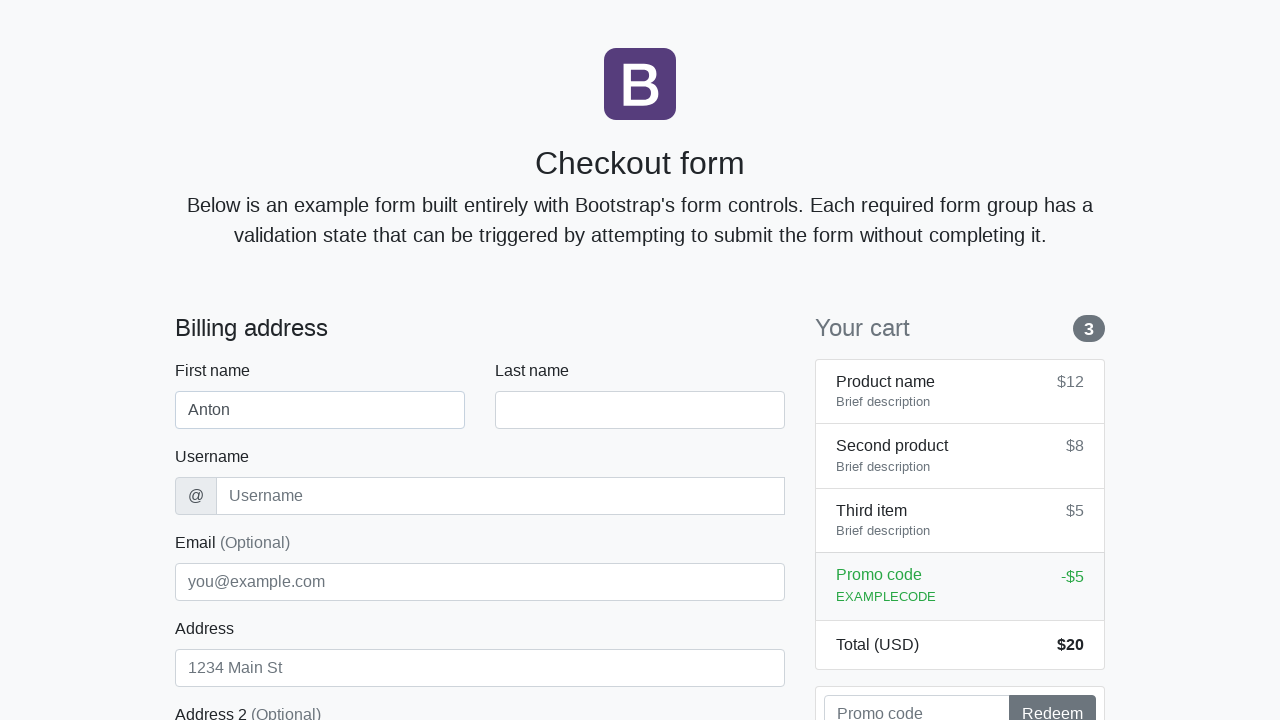

Filled last name field with 'Angelov' on #lastName
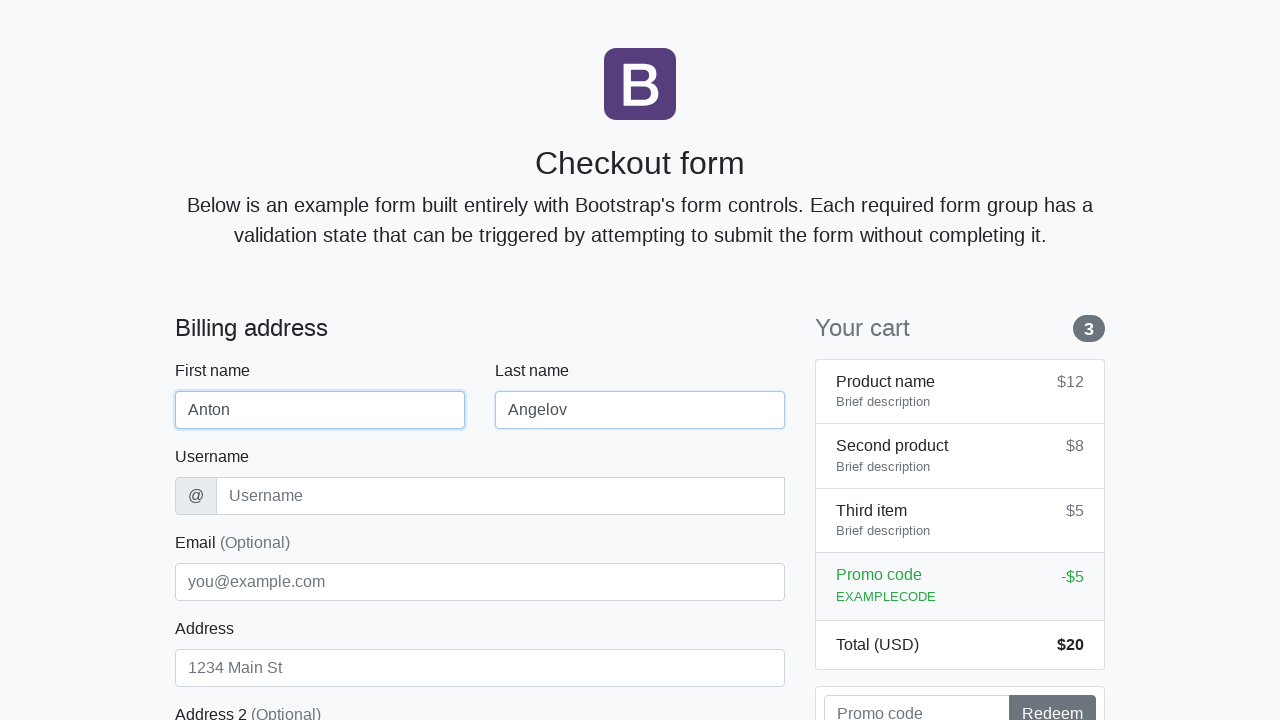

Filled username field with 'angelovstanton' on #username
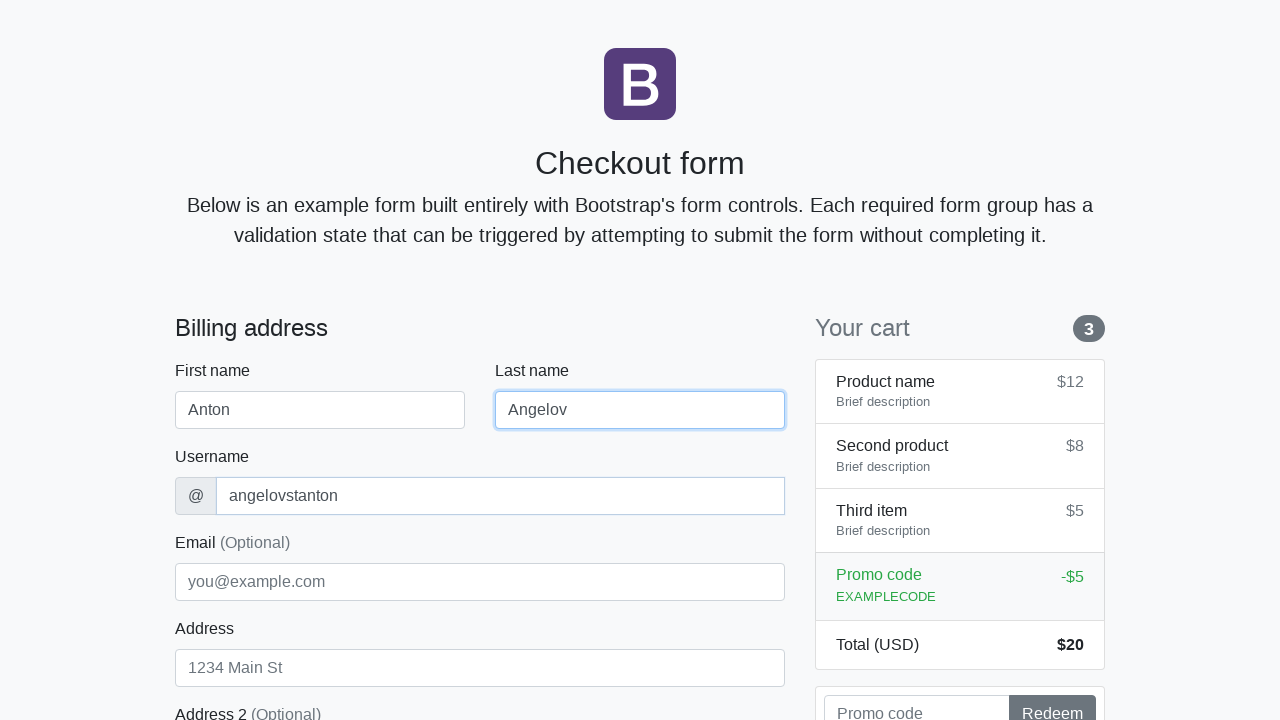

Filled address field with 'Flower Street 76' on #address
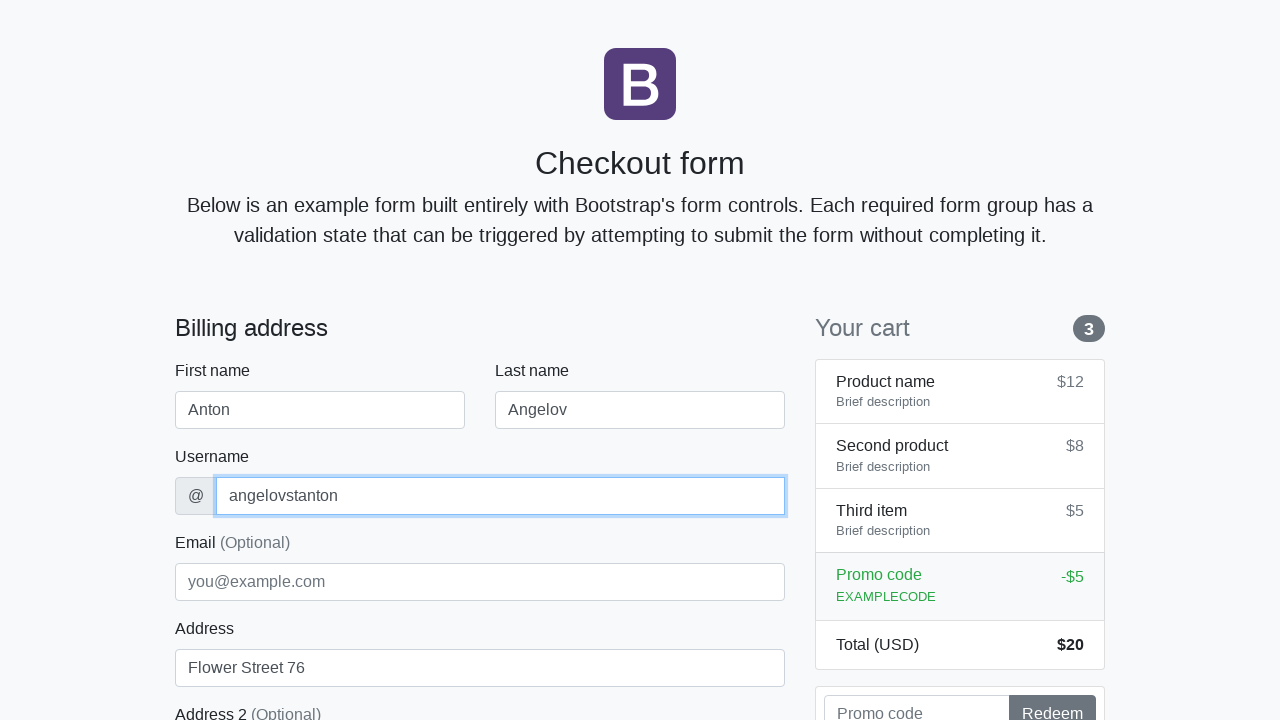

Filled email field with 'george@lambdatest.com' on #email
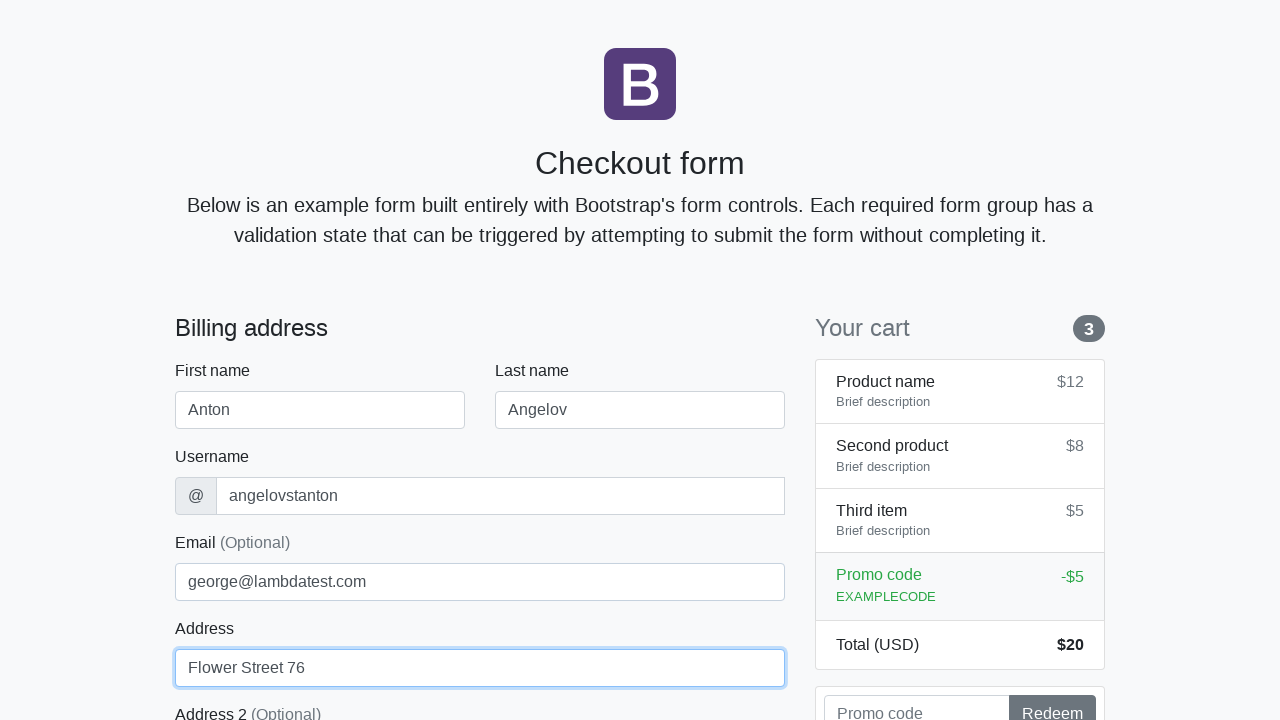

Selected 'United States' from country dropdown on #country
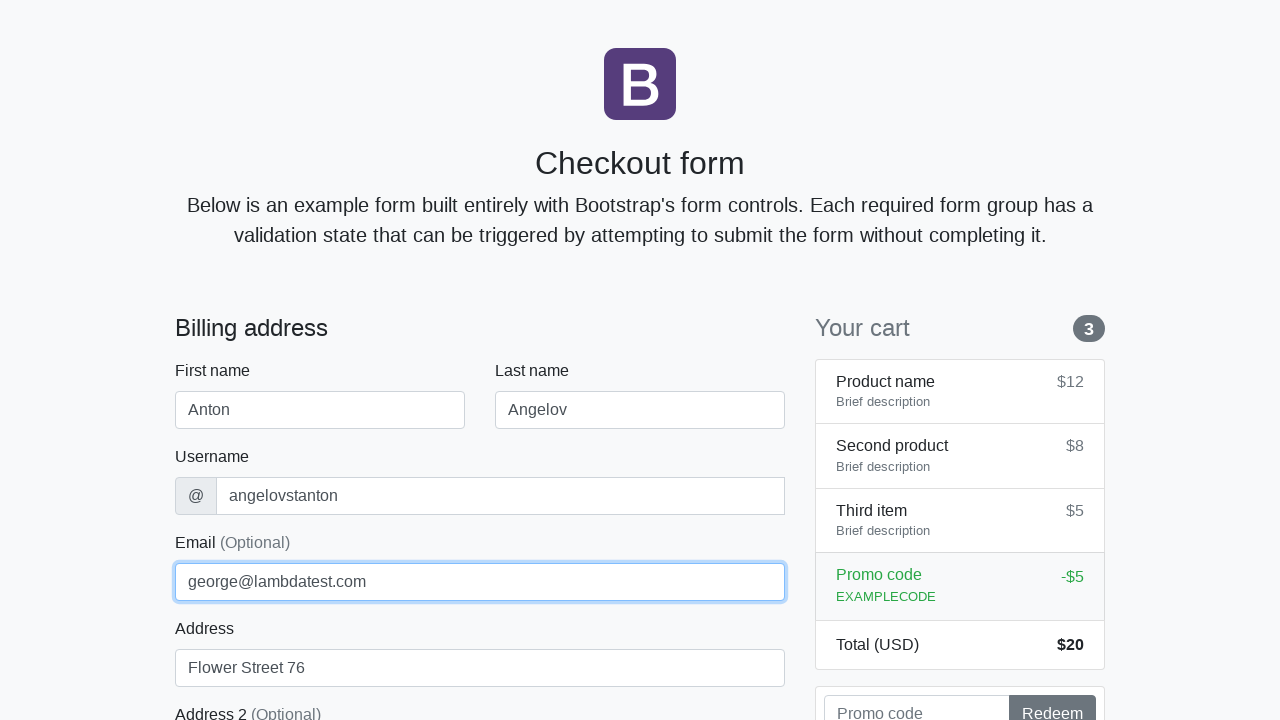

Selected 'California' from state dropdown on #state
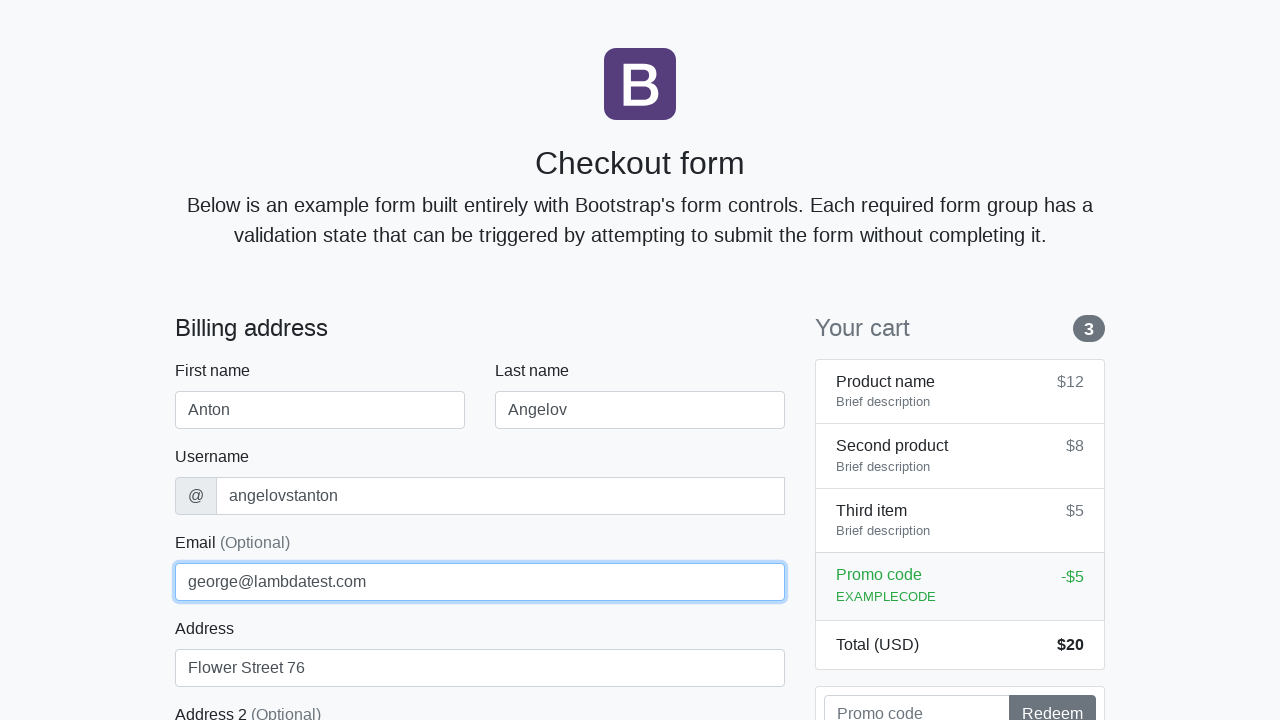

Filled zip code field with '1000' on #zip
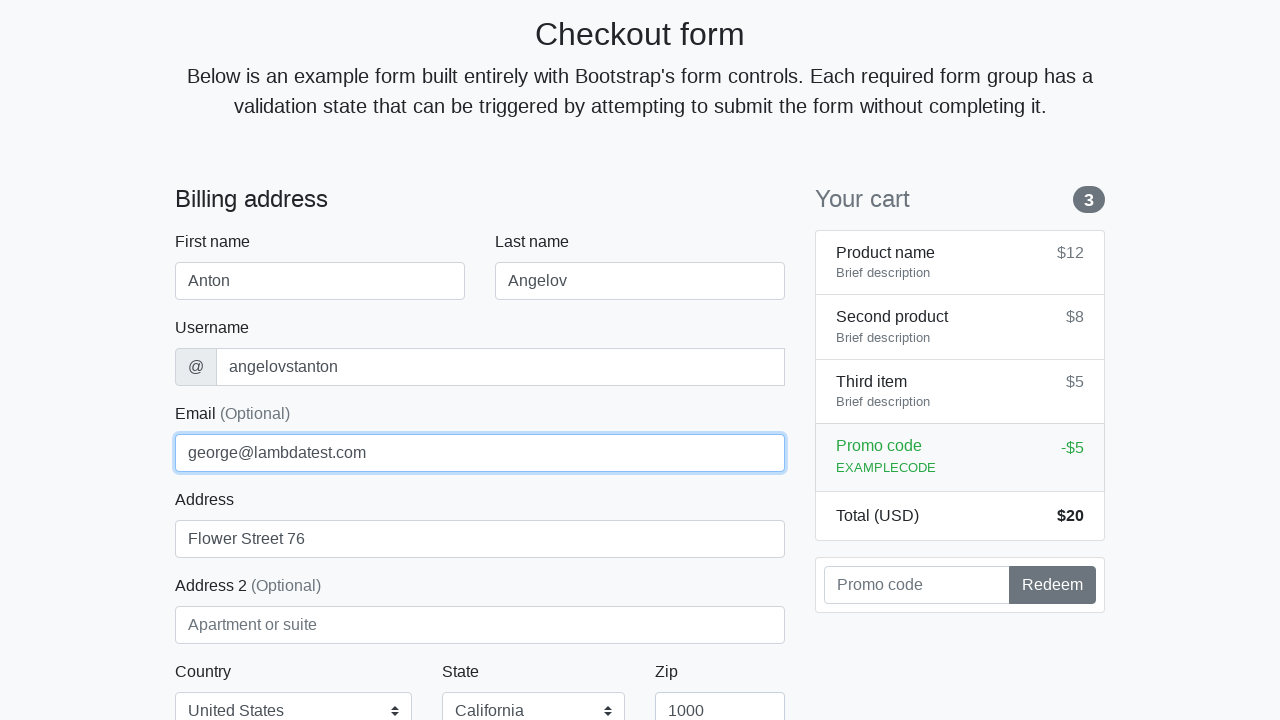

Filled credit card name field with 'Anton Angelov' on #cc-name
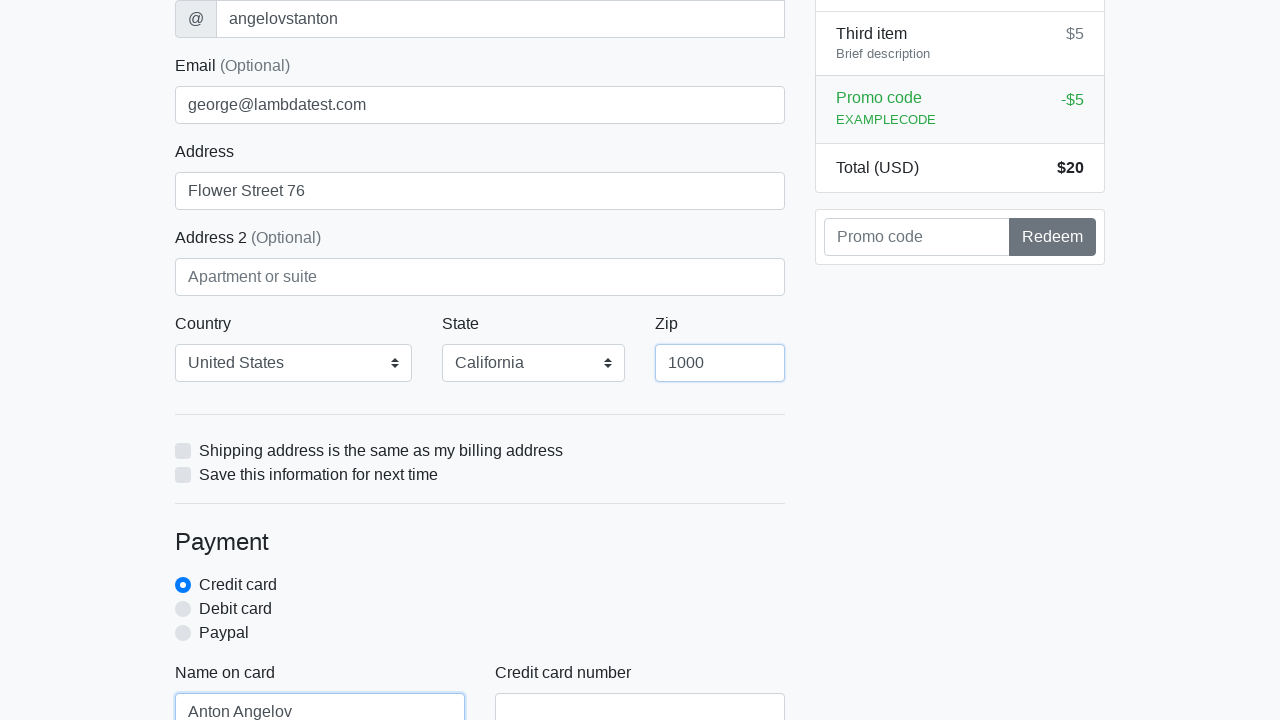

Filled credit card number field with '5610591081018250' on #cc-number
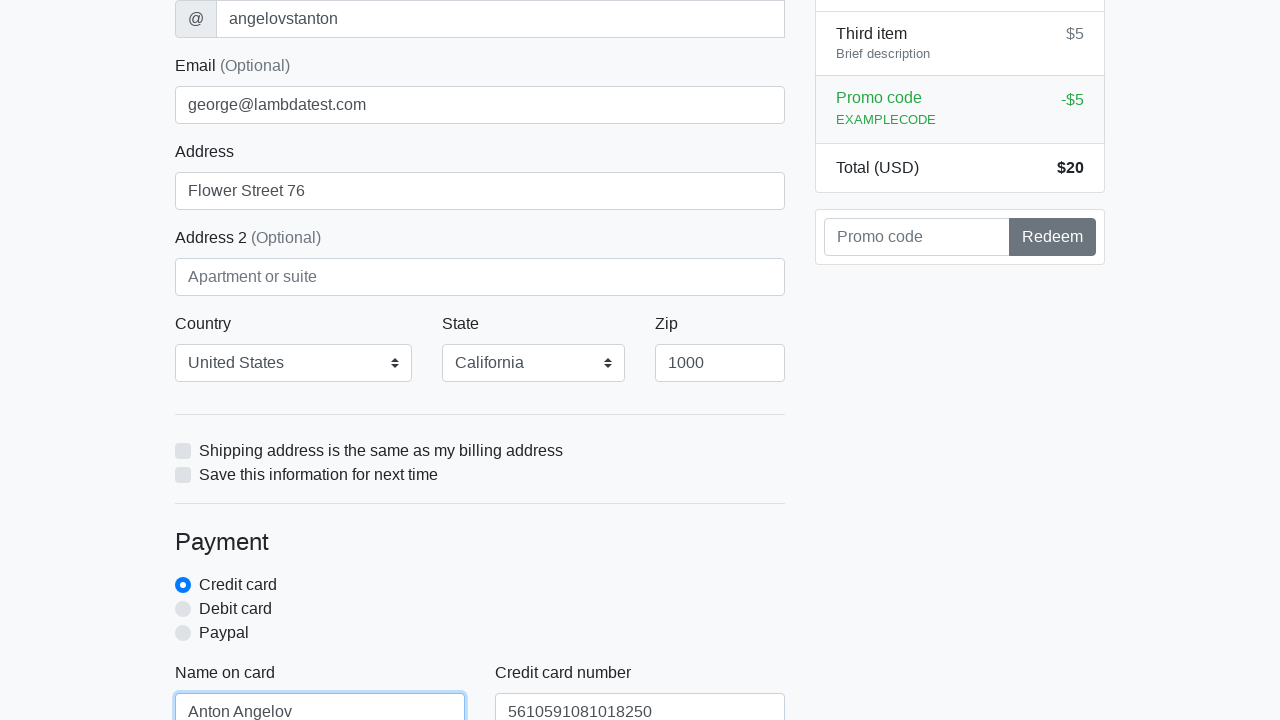

Filled credit card expiration field with '20/10/2020' on #cc-expiration
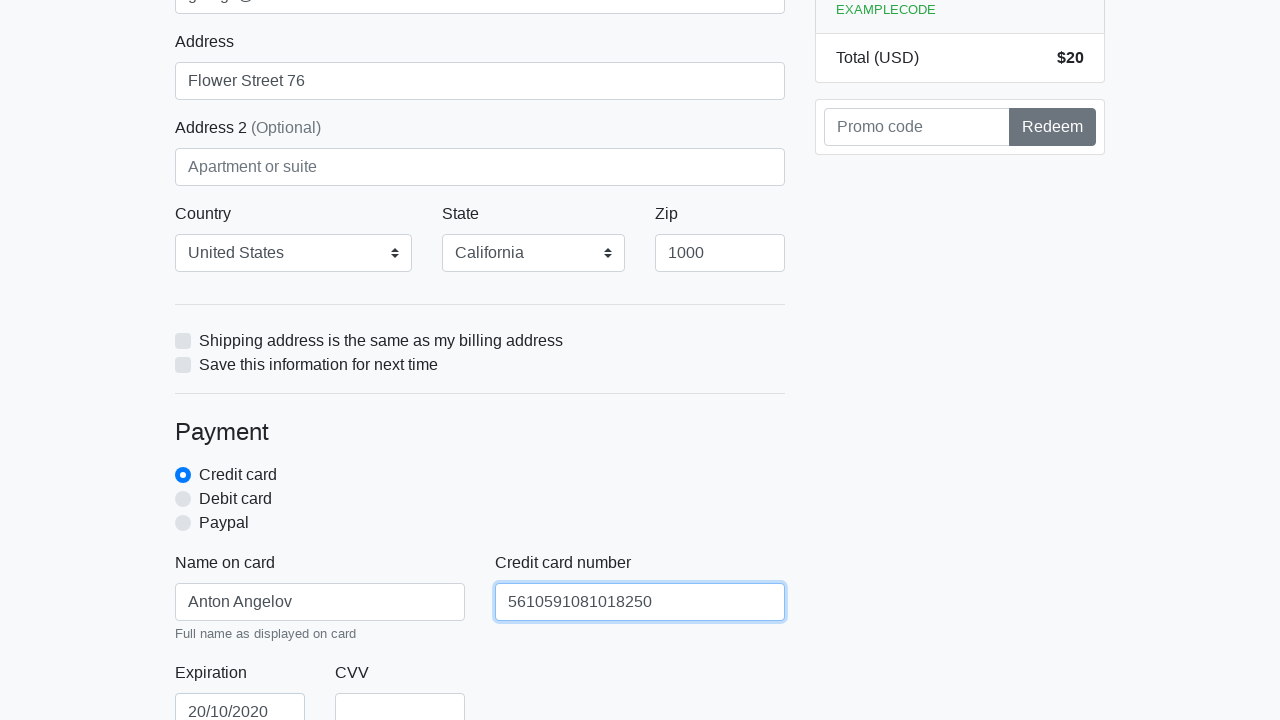

Filled CVV field with '888' on #cc-cvv
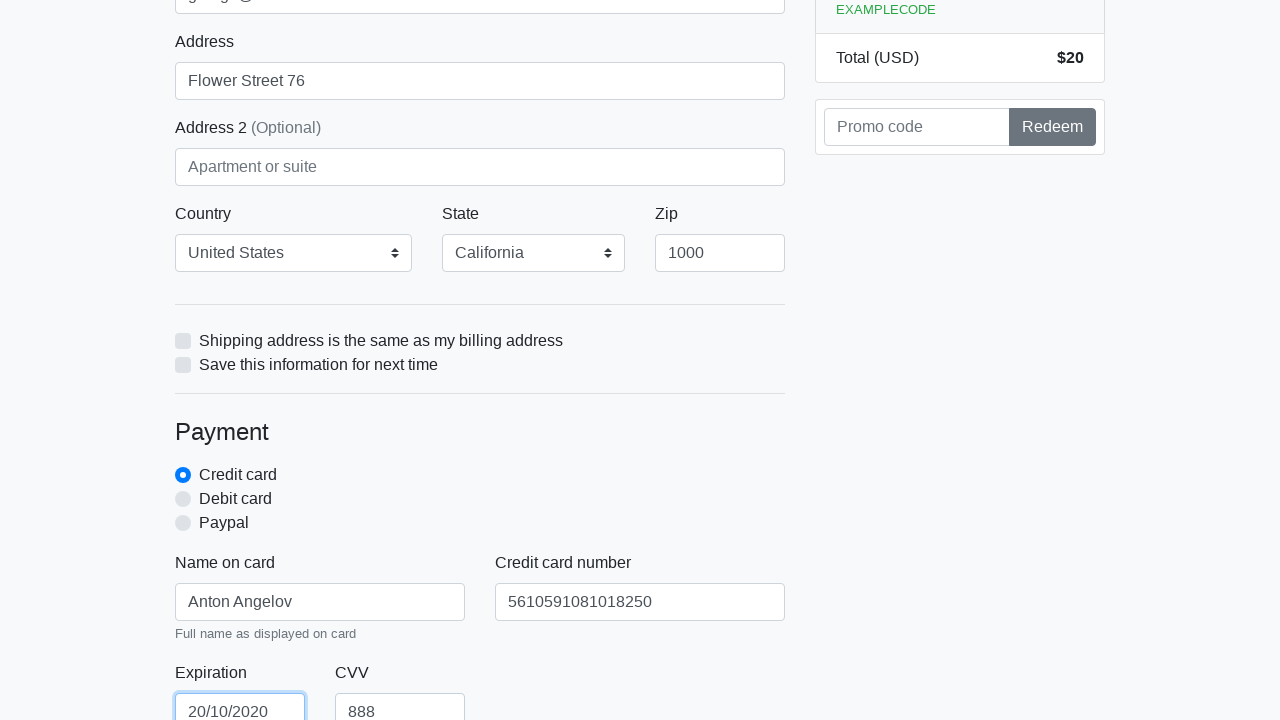

Clicked proceed button to submit the checkout form at (480, 500) on xpath=/html/body/div/div[2]/div[2]/form/button
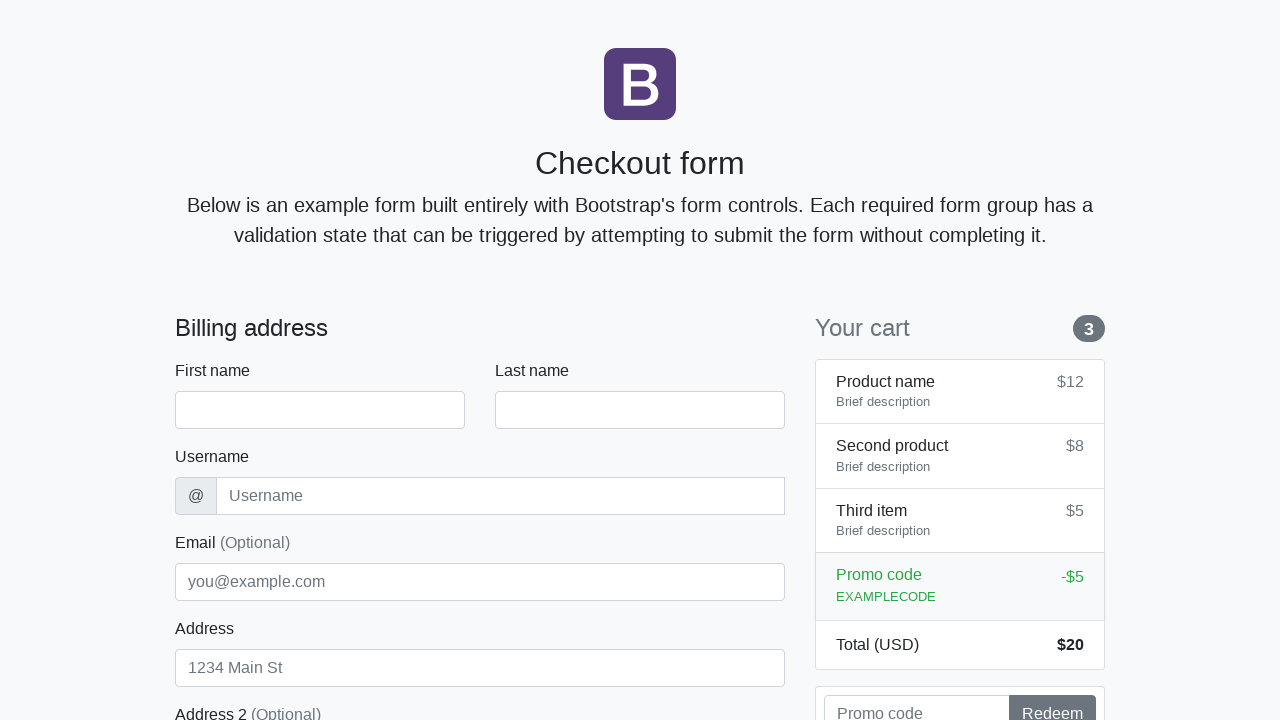

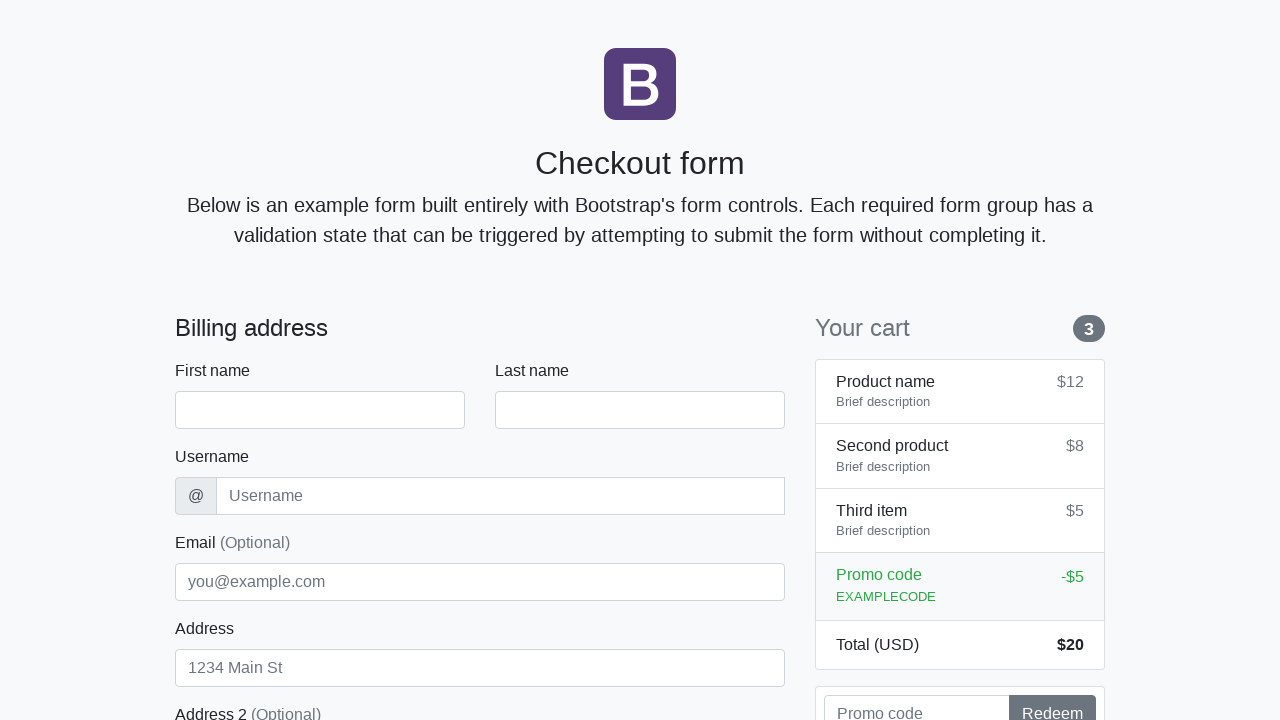